Tests that the complete all checkbox updates state when individual items are completed and cleared

Starting URL: https://demo.playwright.dev/todomvc

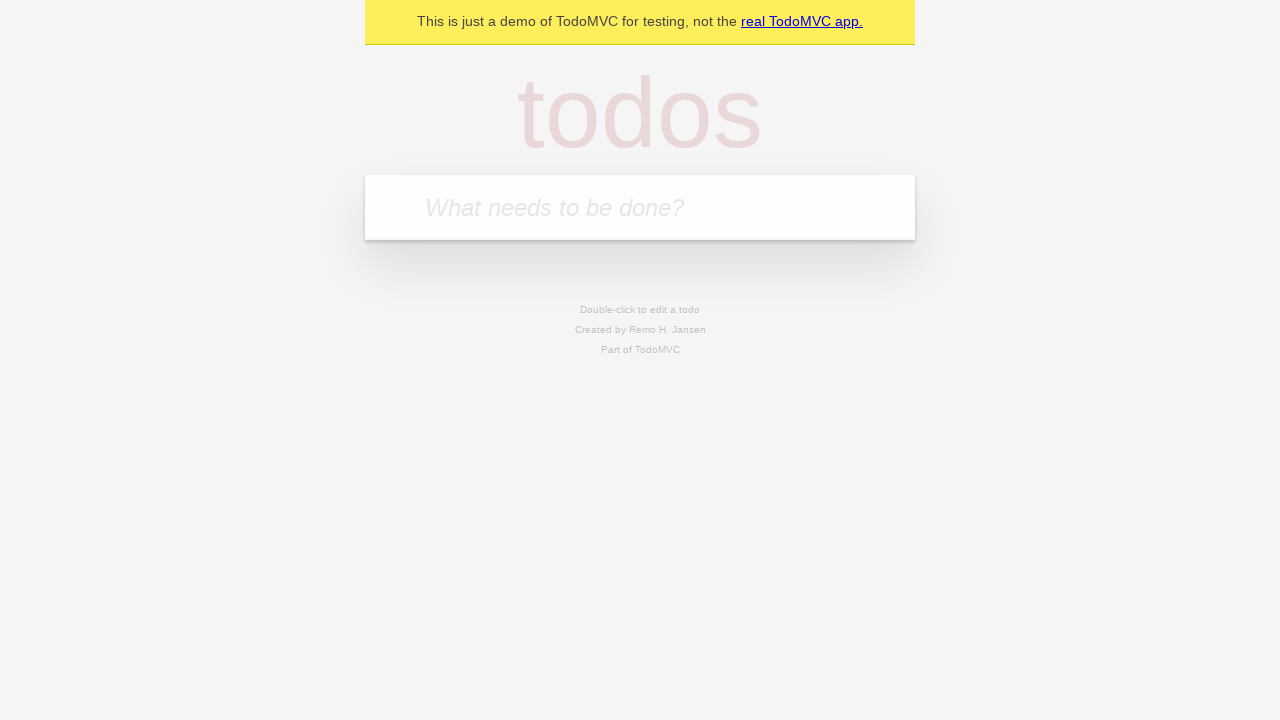

Filled todo input with 'buy some cheese' on internal:attr=[placeholder="What needs to be done?"i]
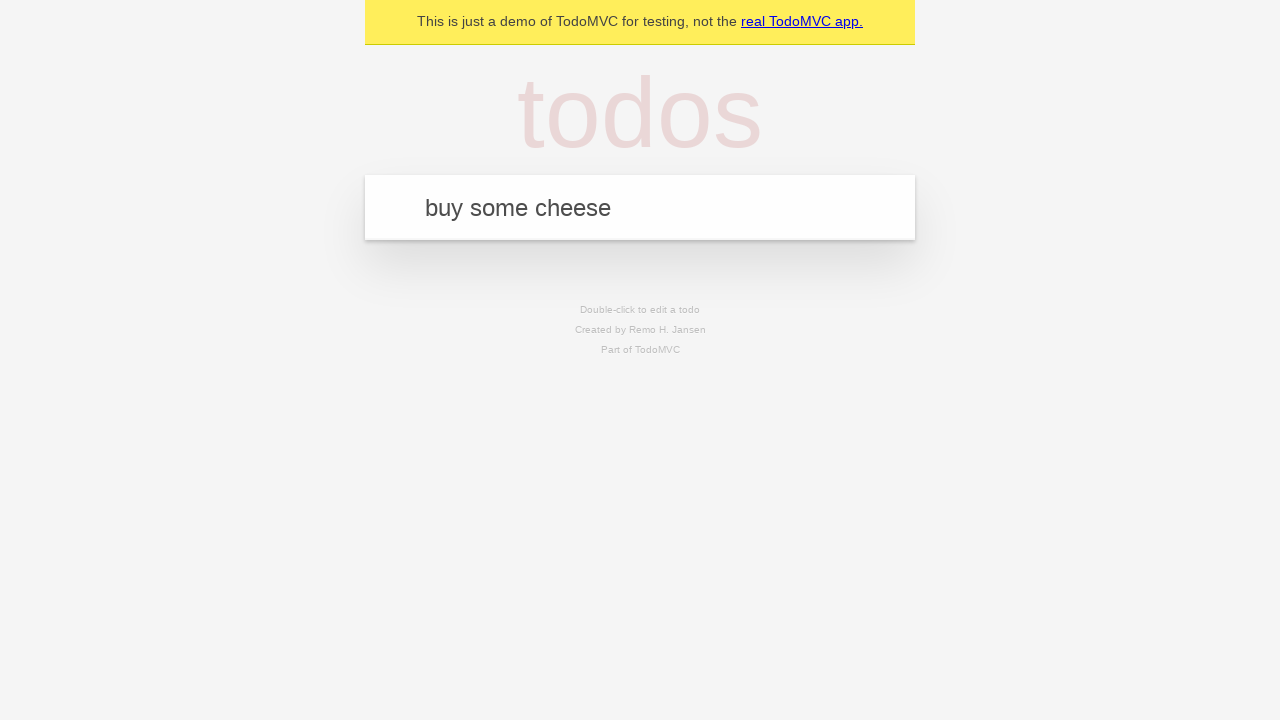

Pressed Enter to create first todo on internal:attr=[placeholder="What needs to be done?"i]
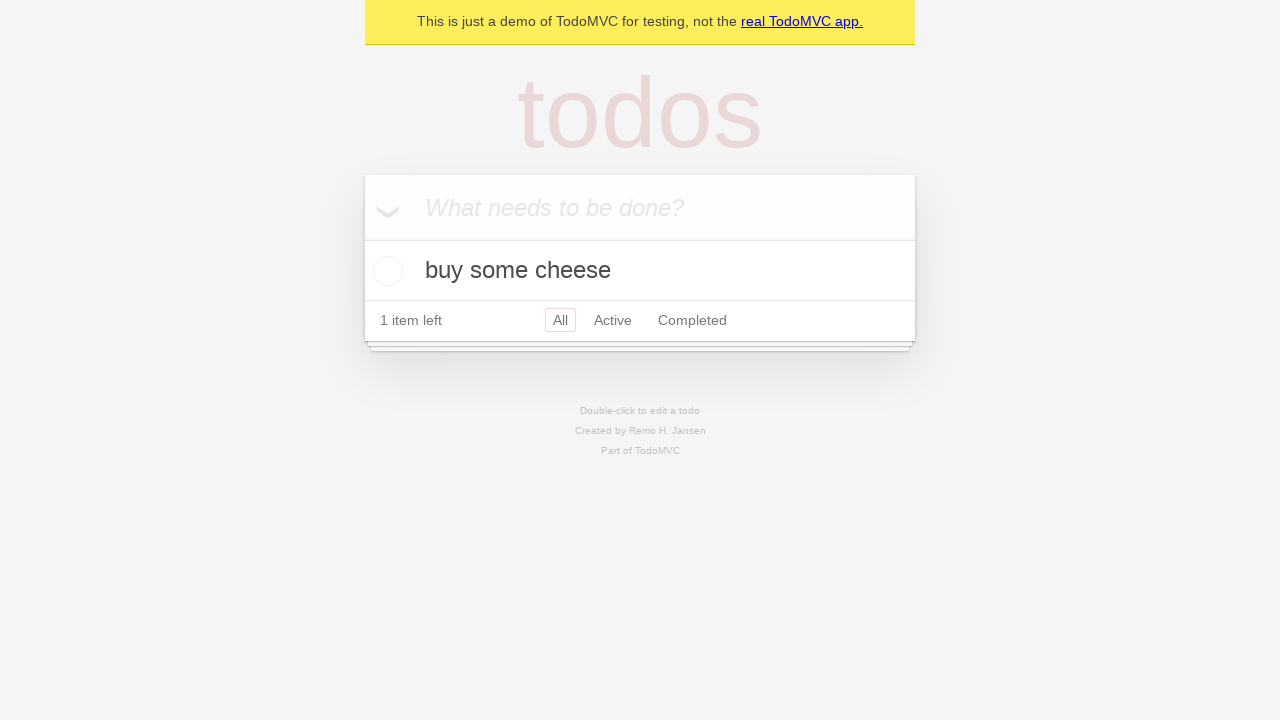

Filled todo input with 'feed the cat' on internal:attr=[placeholder="What needs to be done?"i]
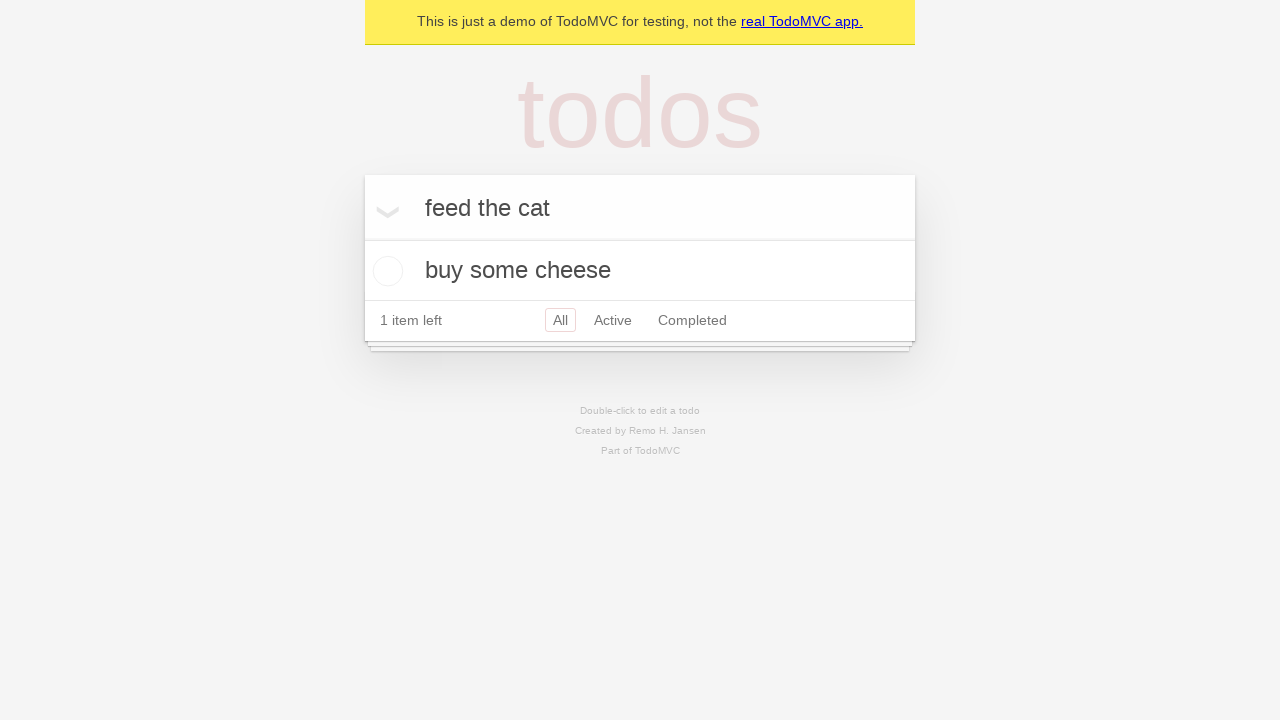

Pressed Enter to create second todo on internal:attr=[placeholder="What needs to be done?"i]
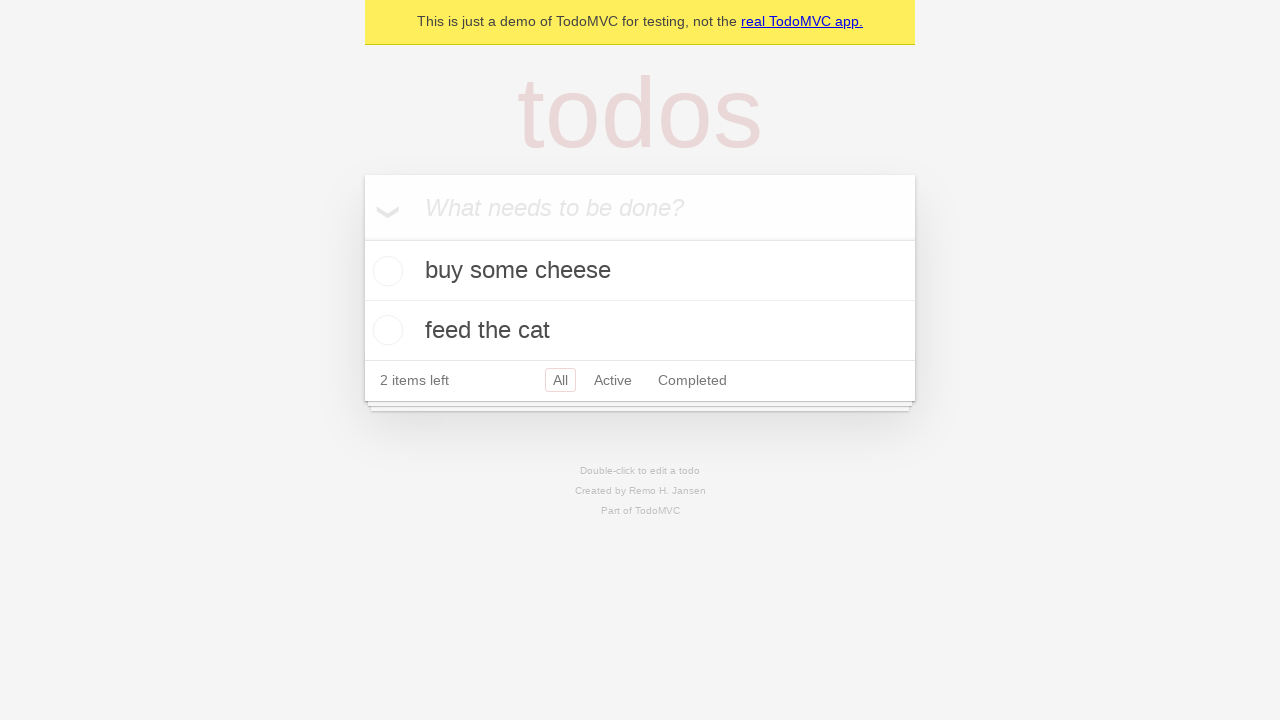

Filled todo input with 'book a doctors appointment' on internal:attr=[placeholder="What needs to be done?"i]
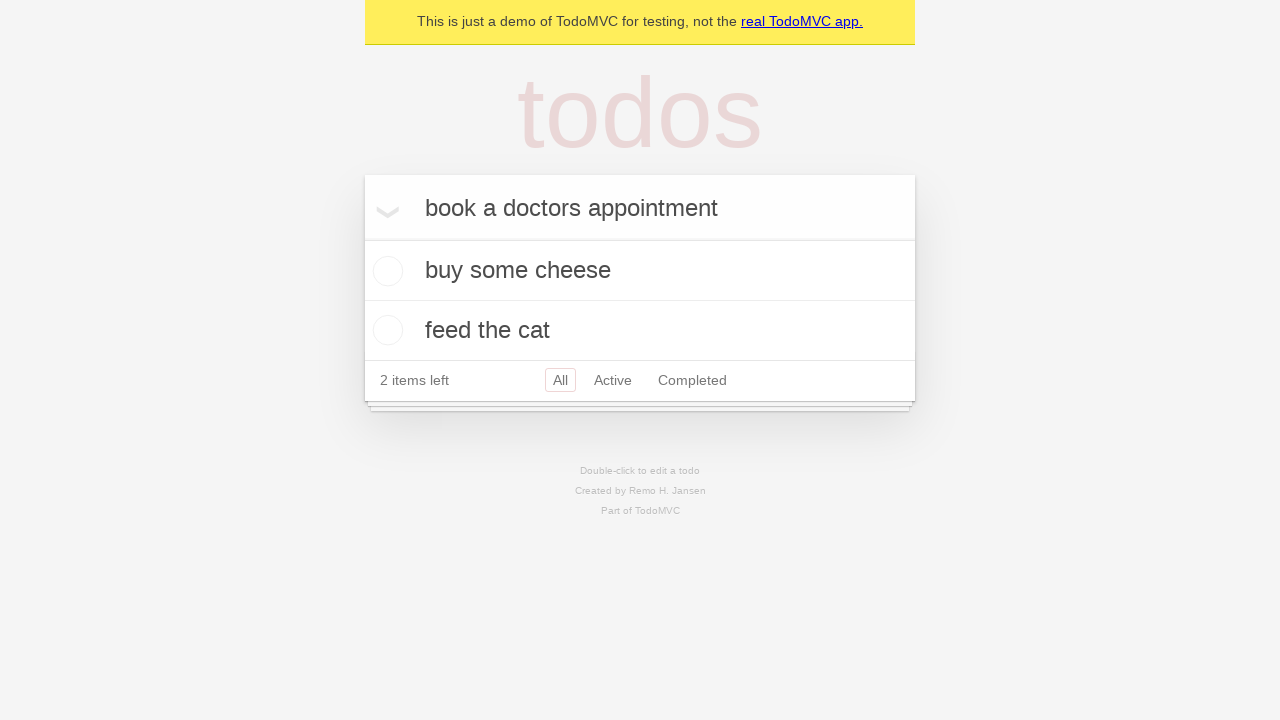

Pressed Enter to create third todo on internal:attr=[placeholder="What needs to be done?"i]
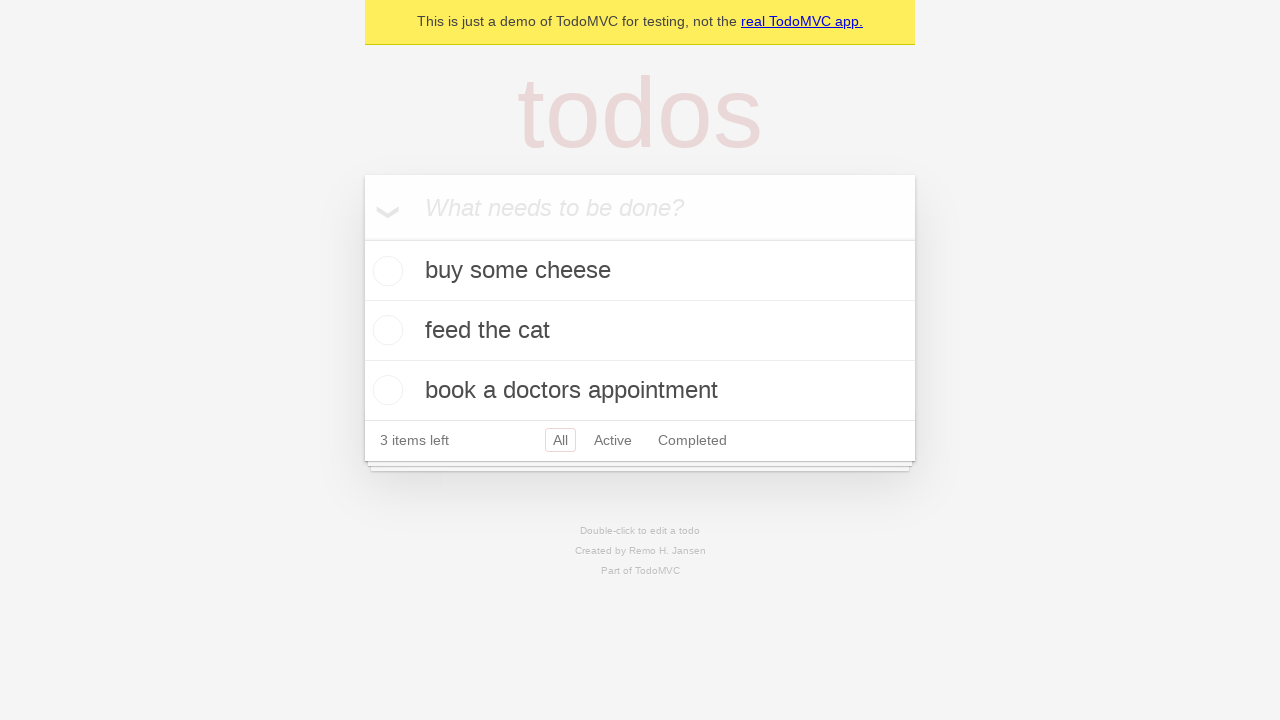

Checked 'Mark all as complete' checkbox to complete all todos at (362, 238) on internal:label="Mark all as complete"i
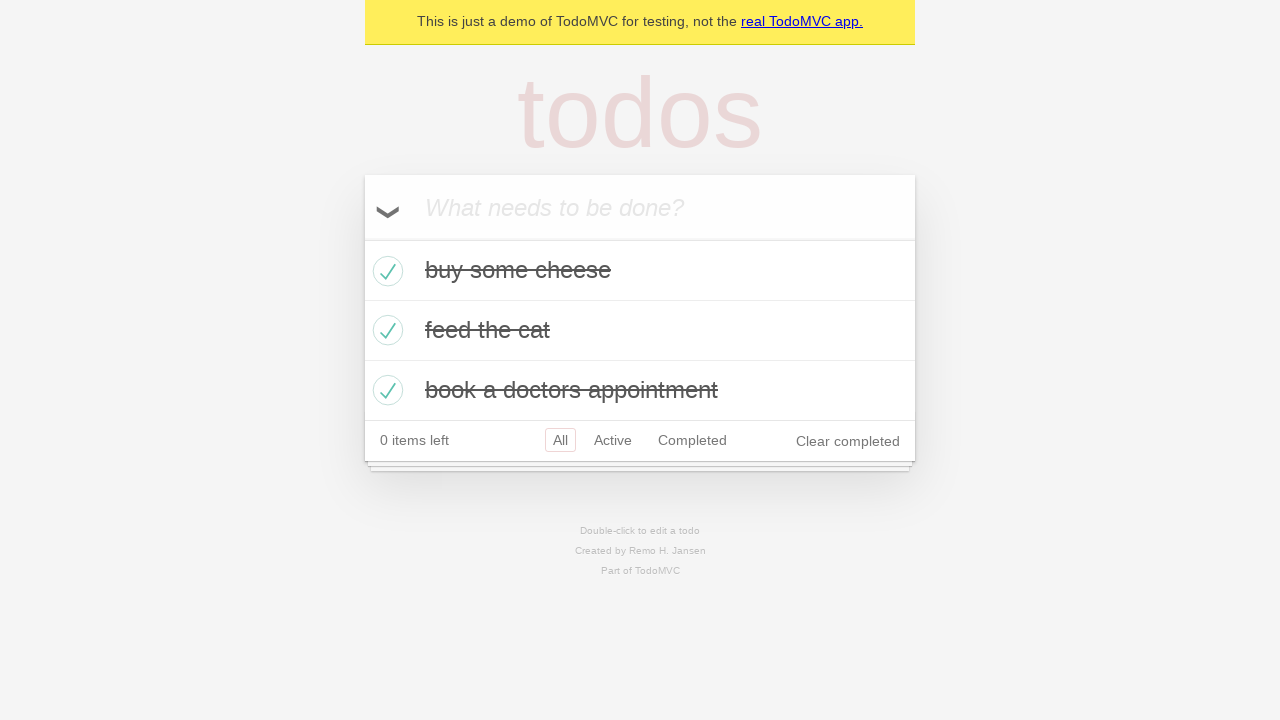

Unchecked first todo item checkbox at (385, 271) on internal:testid=[data-testid="todo-item"s] >> nth=0 >> internal:role=checkbox
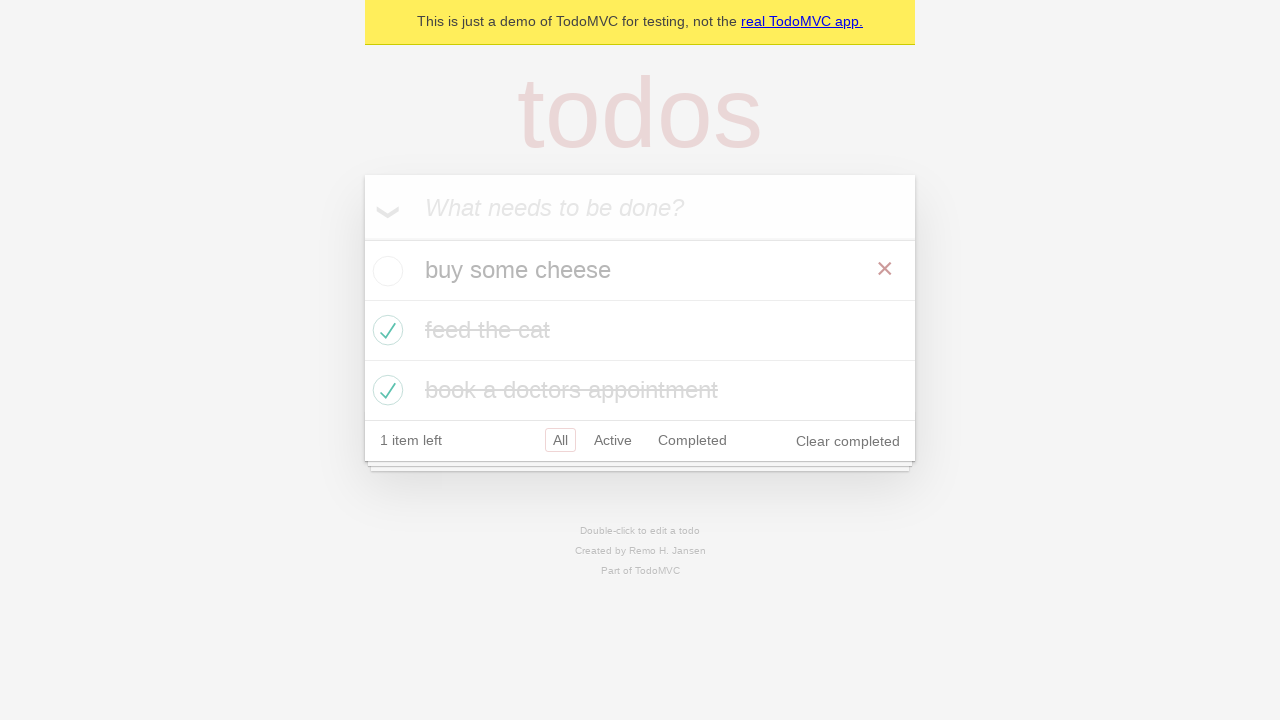

Checked first todo item checkbox again at (385, 271) on internal:testid=[data-testid="todo-item"s] >> nth=0 >> internal:role=checkbox
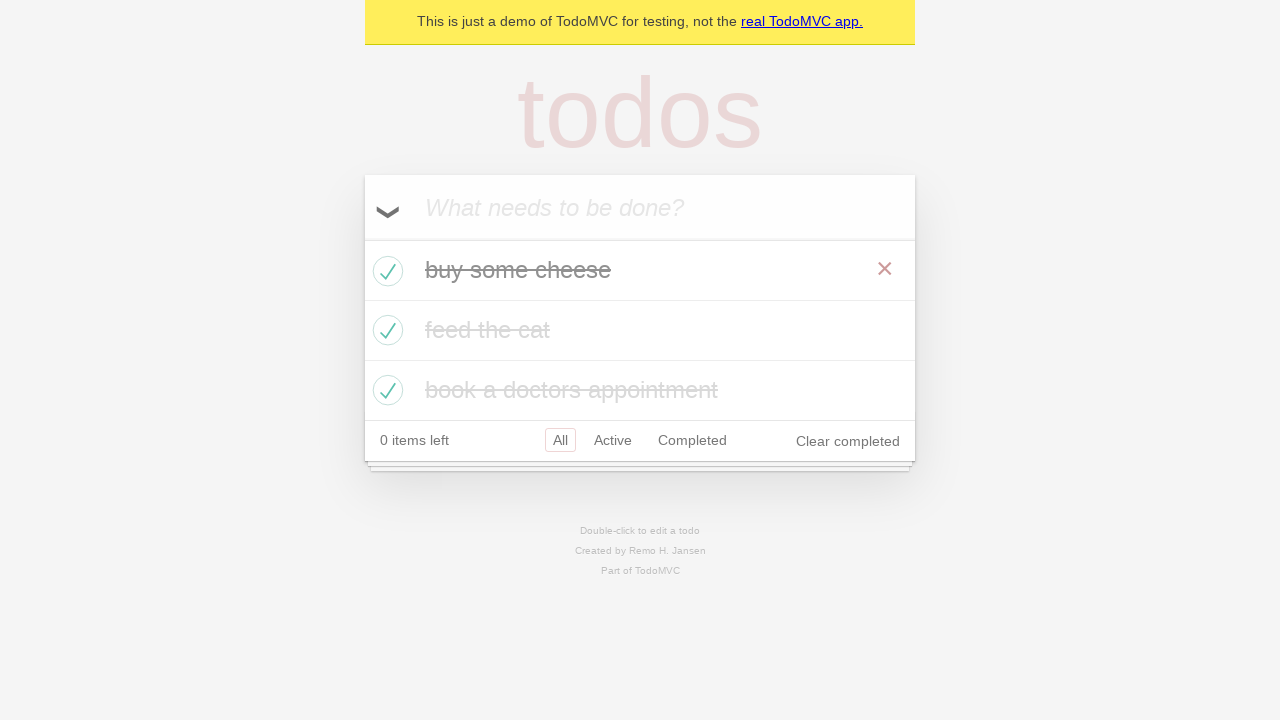

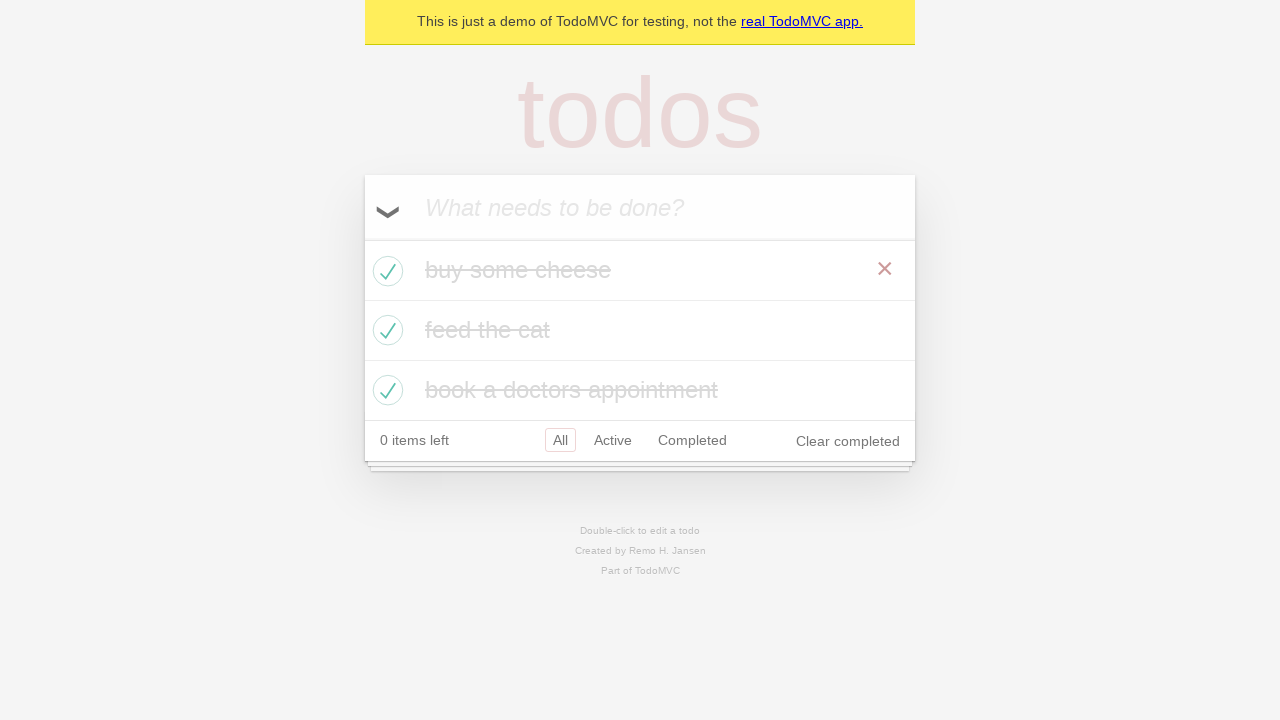